Simple navigation test that opens the SDET Live website and maximizes the browser window to verify the page loads successfully.

Starting URL: https://sdet.live

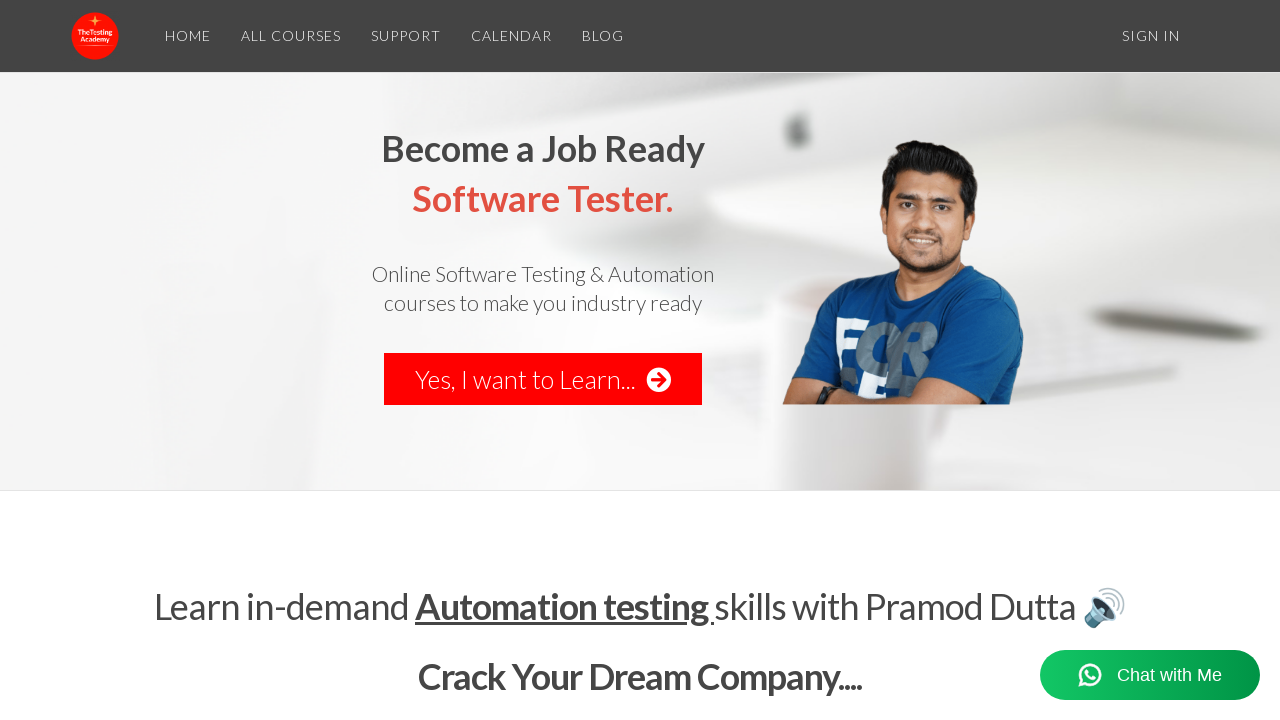

Set viewport size to 1920x1080
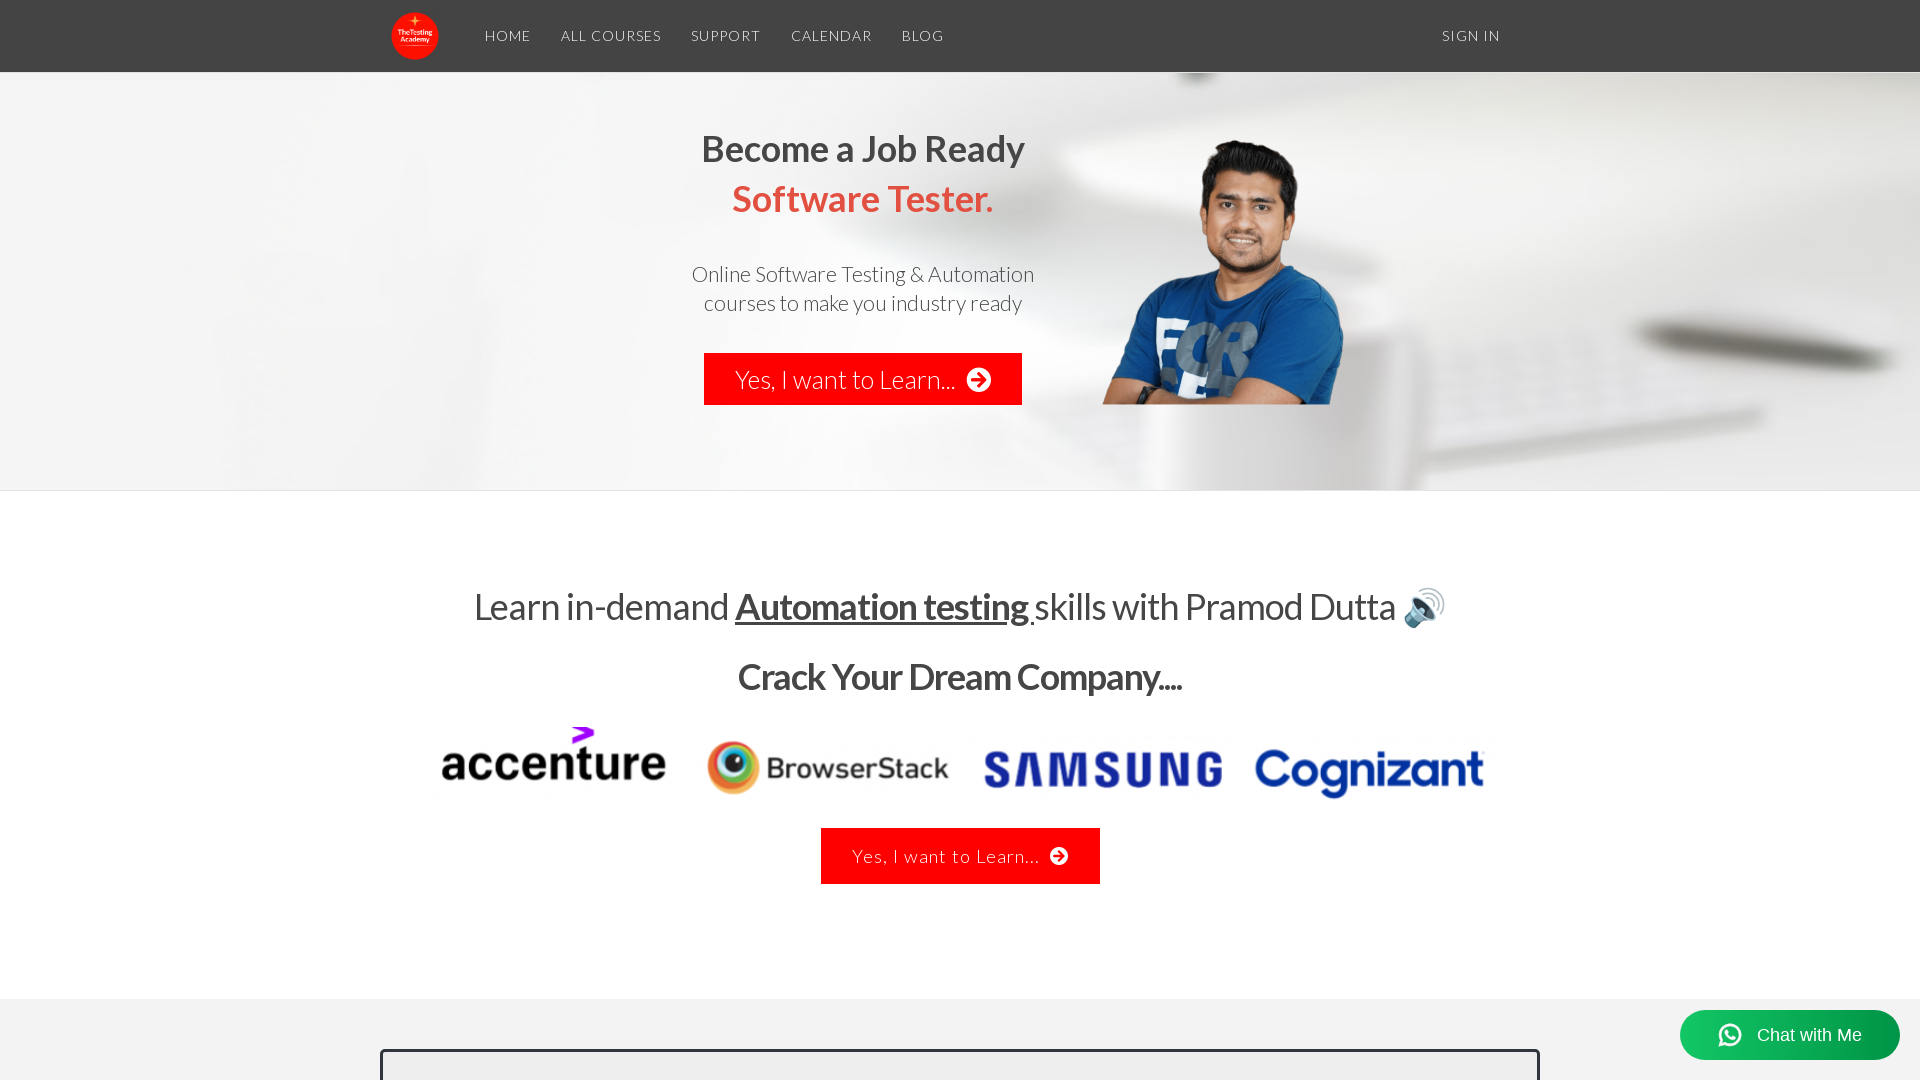

Page loaded successfully (domcontentloaded state reached)
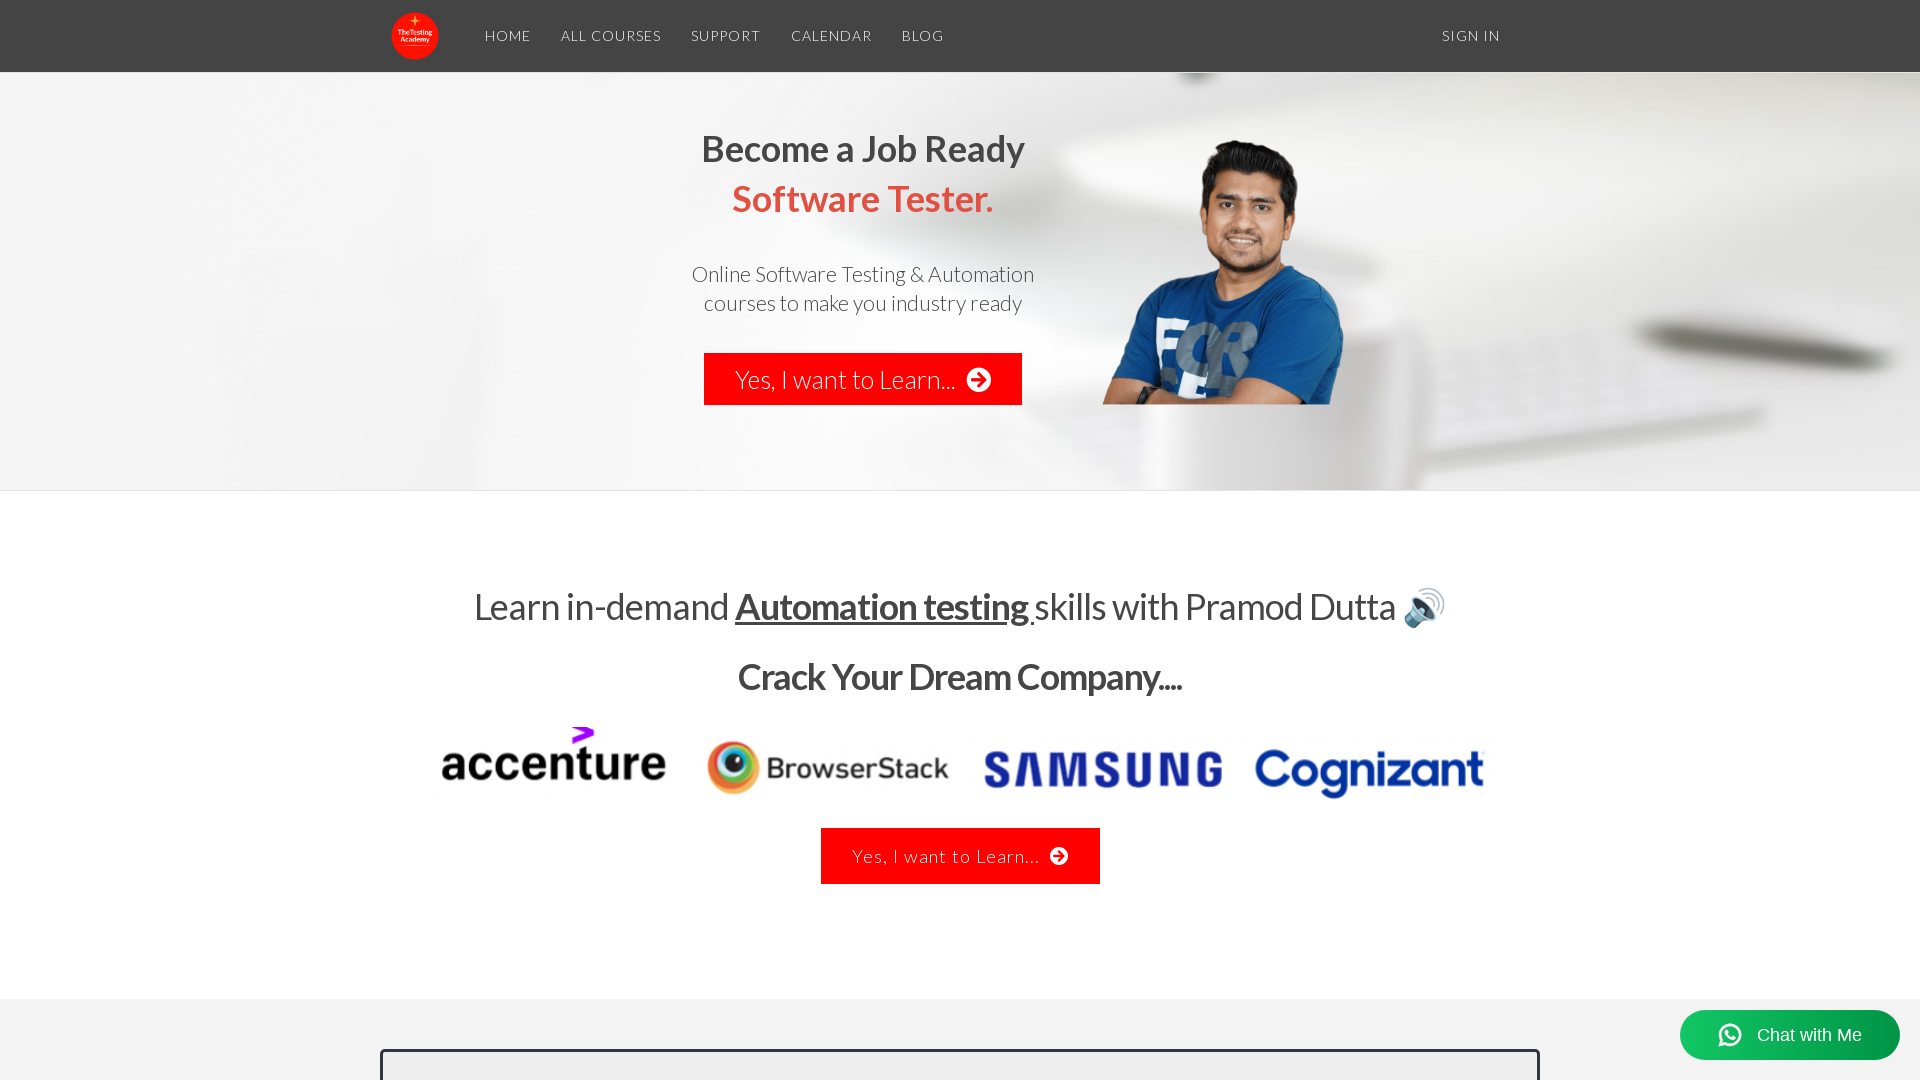

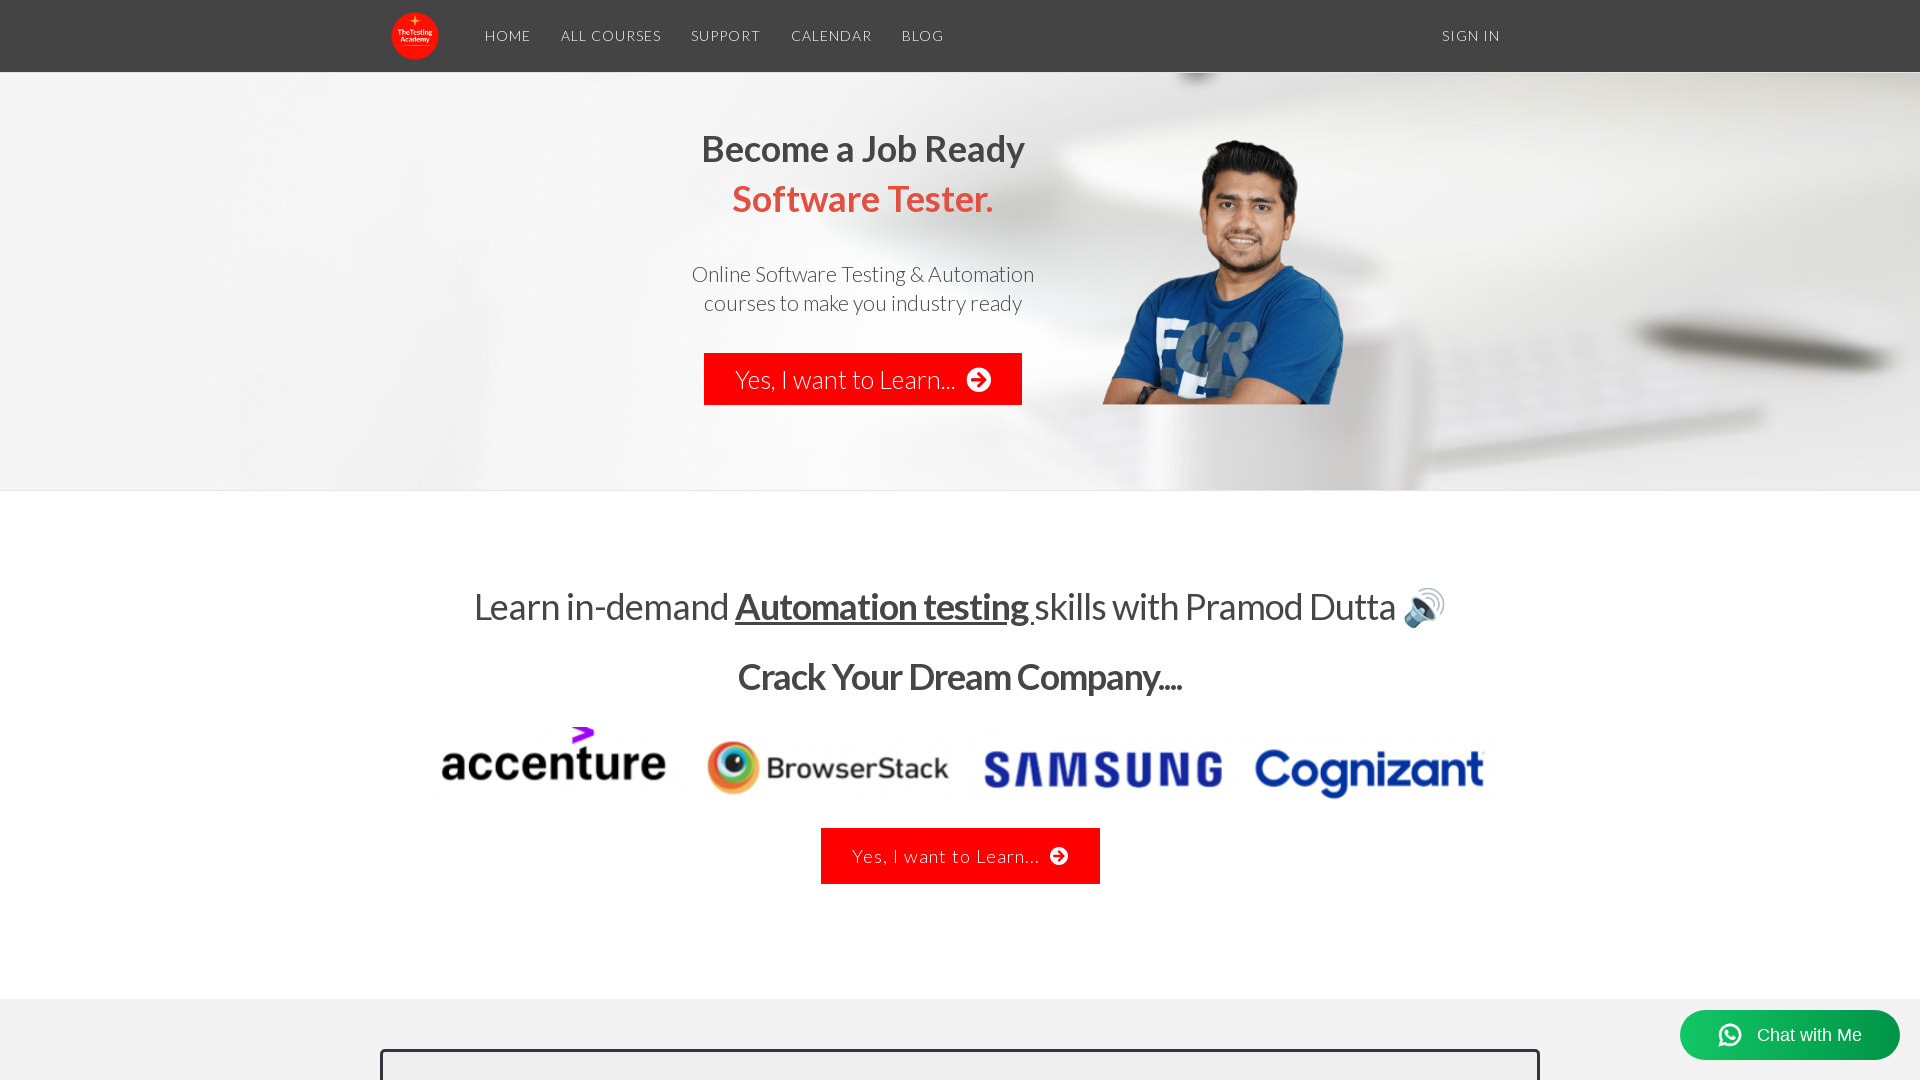